Navigates to uboxes.com and verifies that the page contains links and images by waiting for these elements to be present

Starting URL: https://www.uboxes.com

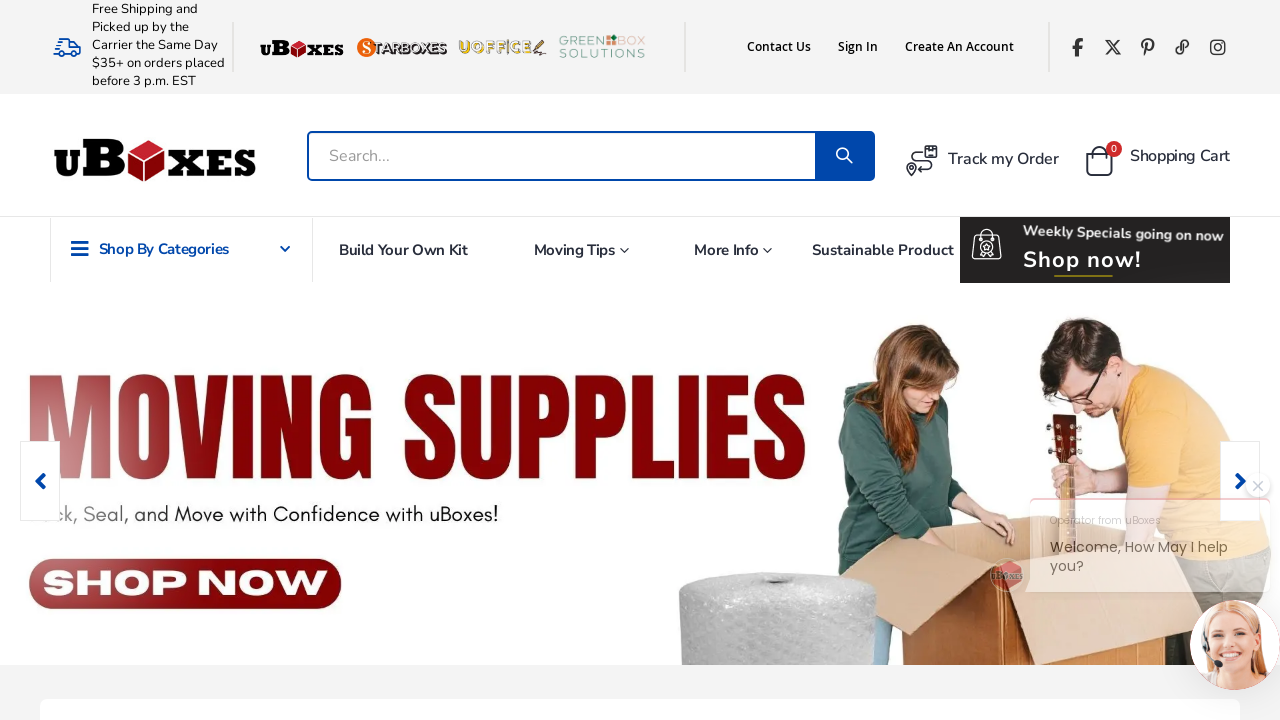

Waited for links to be present on uboxes.com
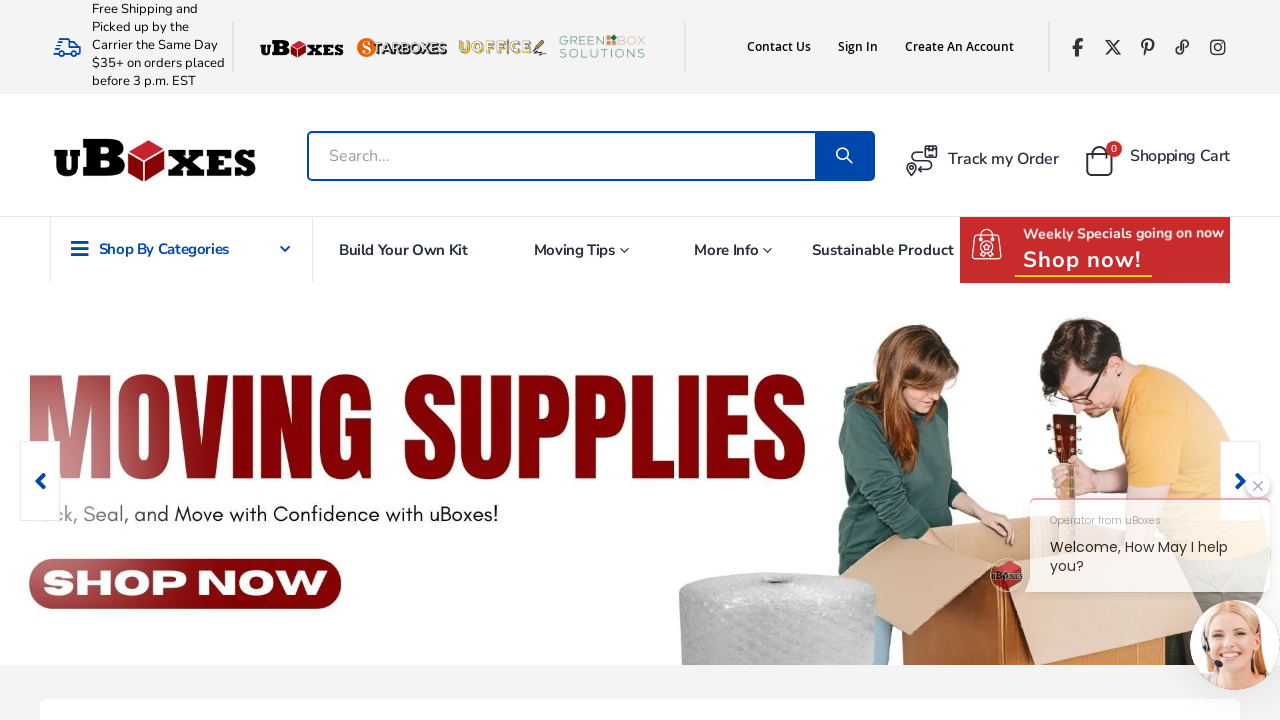

Waited for images to be present on the page
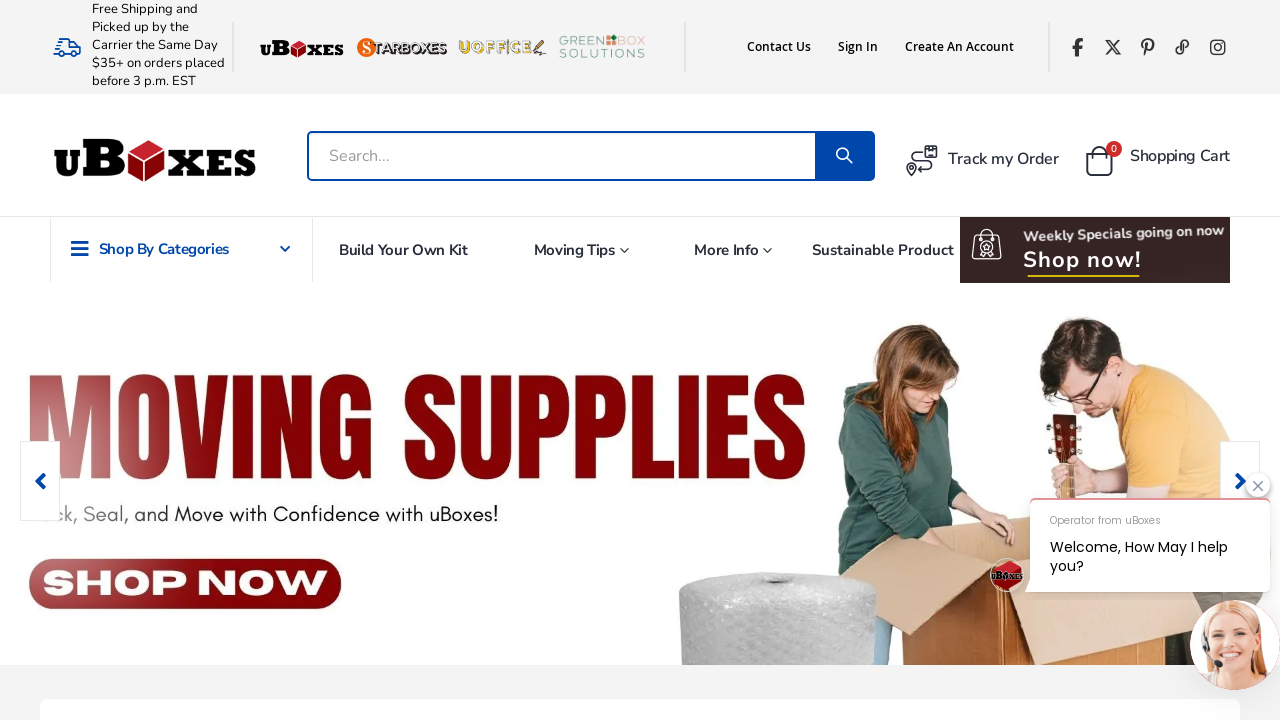

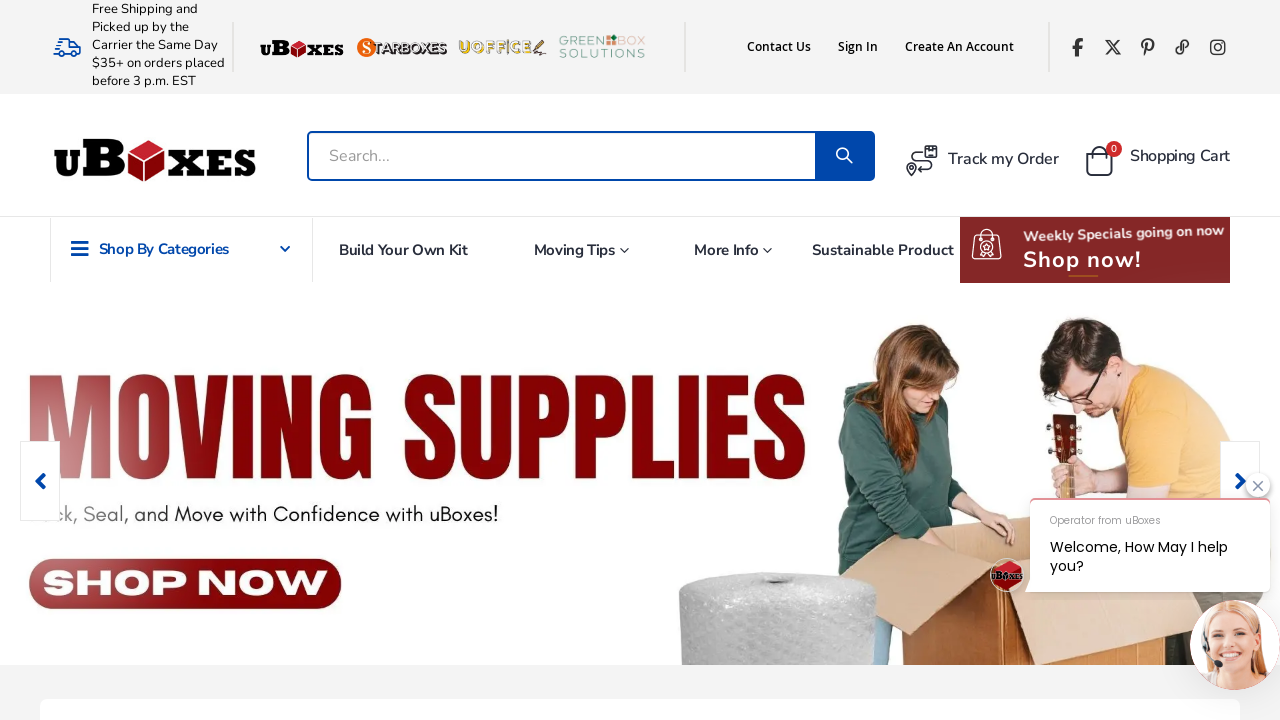